Tests filling input field using CSS selector

Starting URL: https://rahulshettyacademy.com/AutomationPractice/

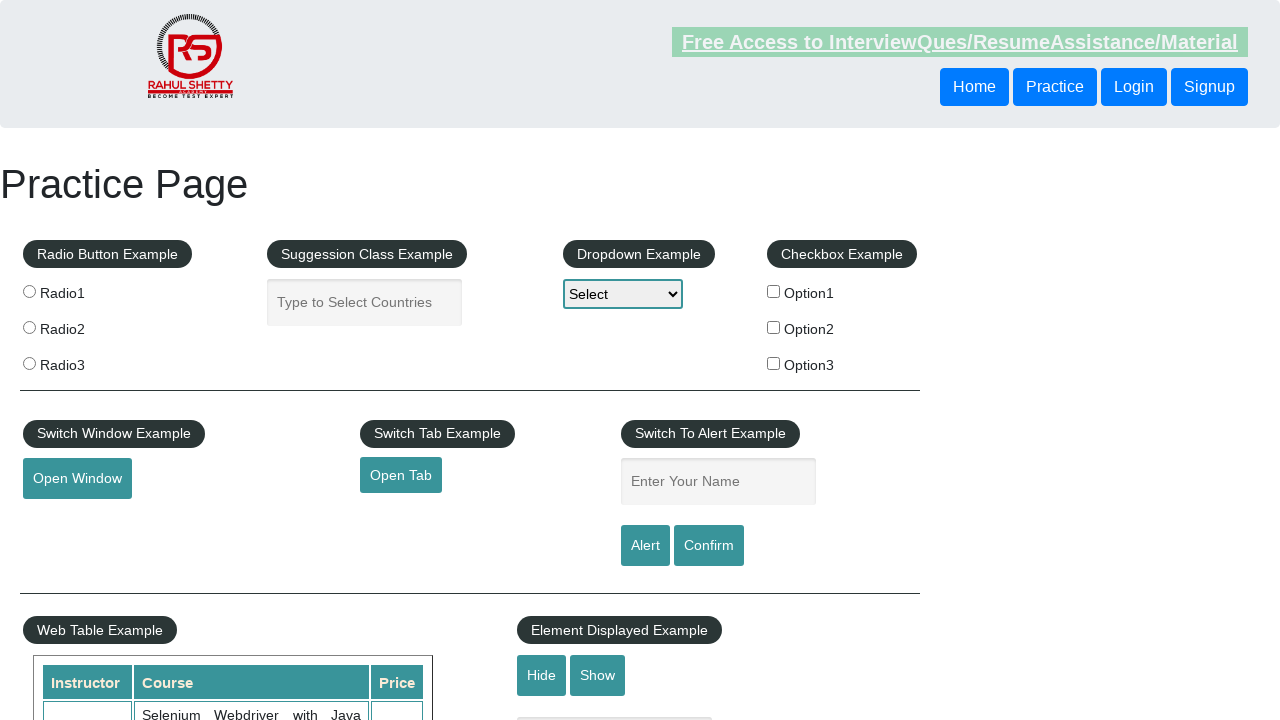

Filled input field with CSS selector '.inputs.ui-autocomplete-input' with value 'teste css selector' on .inputs.ui-autocomplete-input
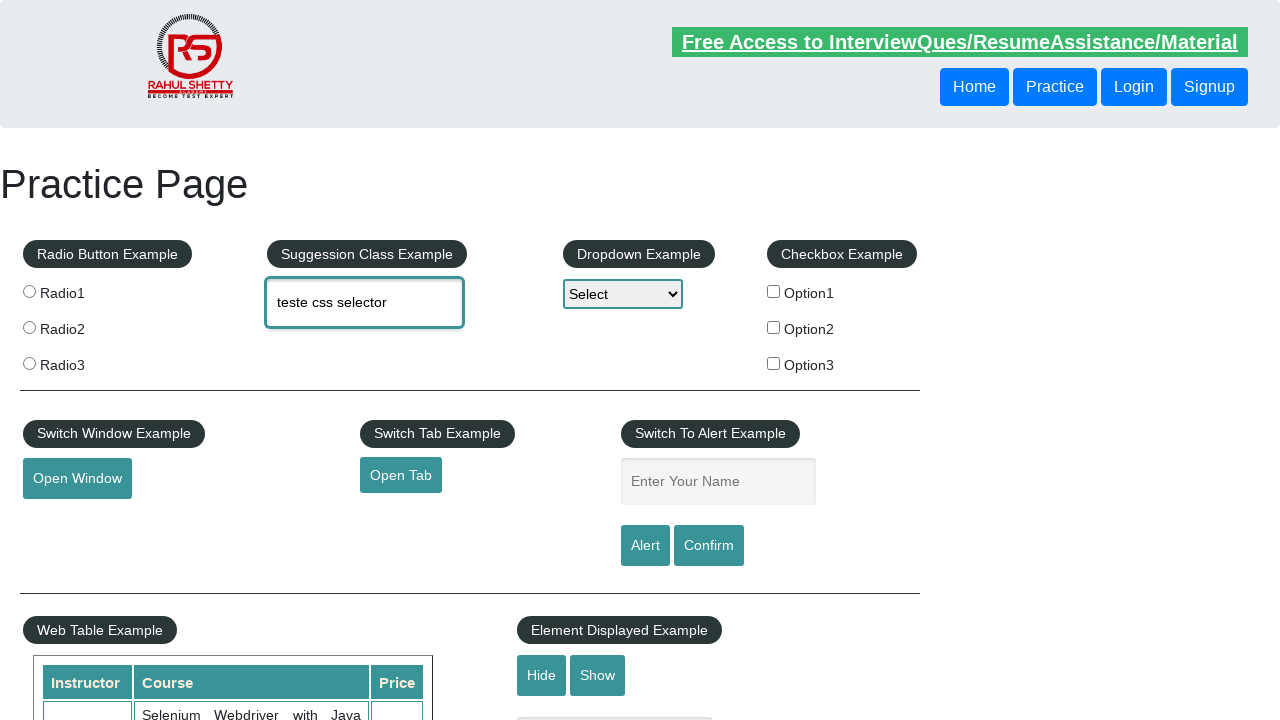

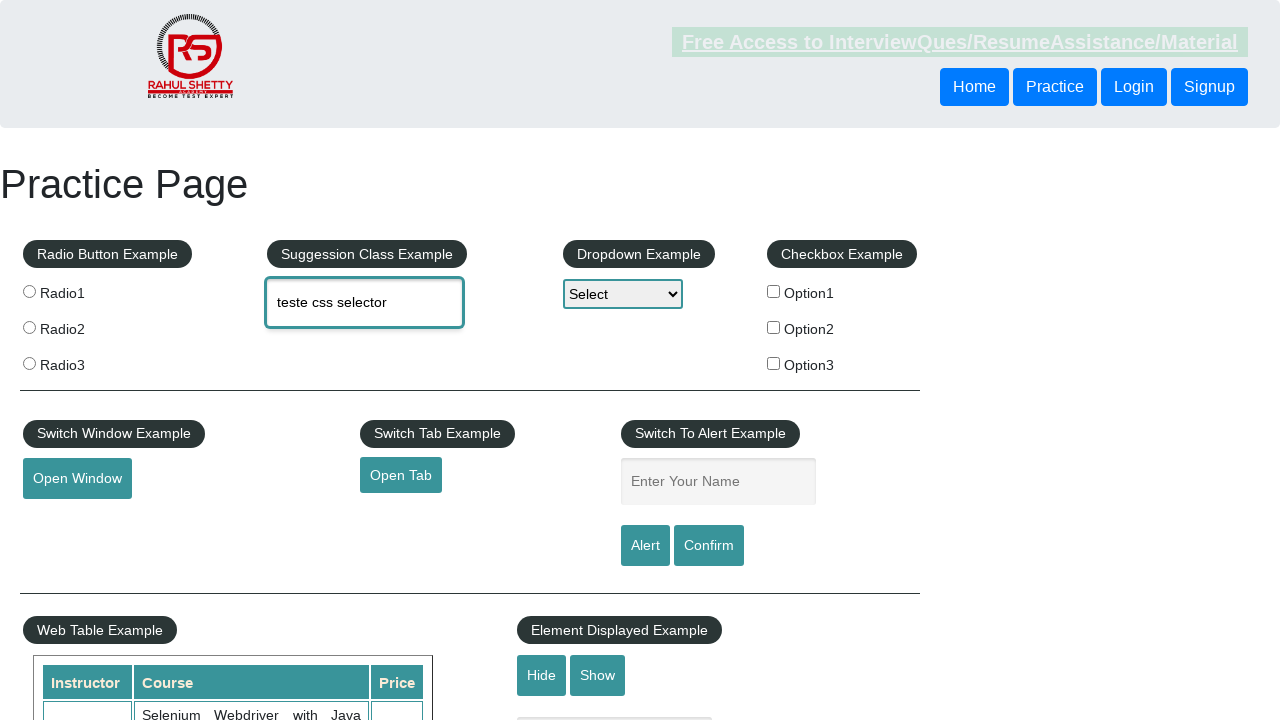